Navigates to Pro Kabaddi standings page and locates data related to the Puneri Paltan team

Starting URL: https://www.prokabaddi.com/standings

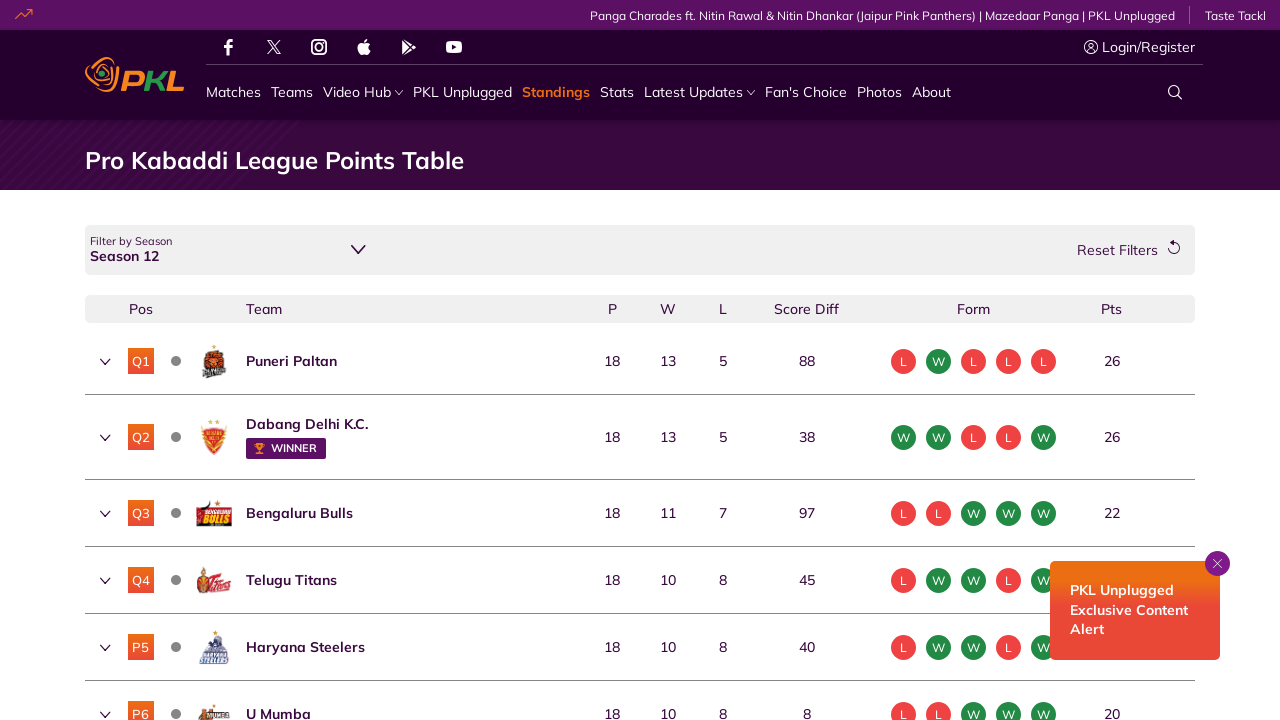

Waited for Puneri Paltan team name to appear in standings table
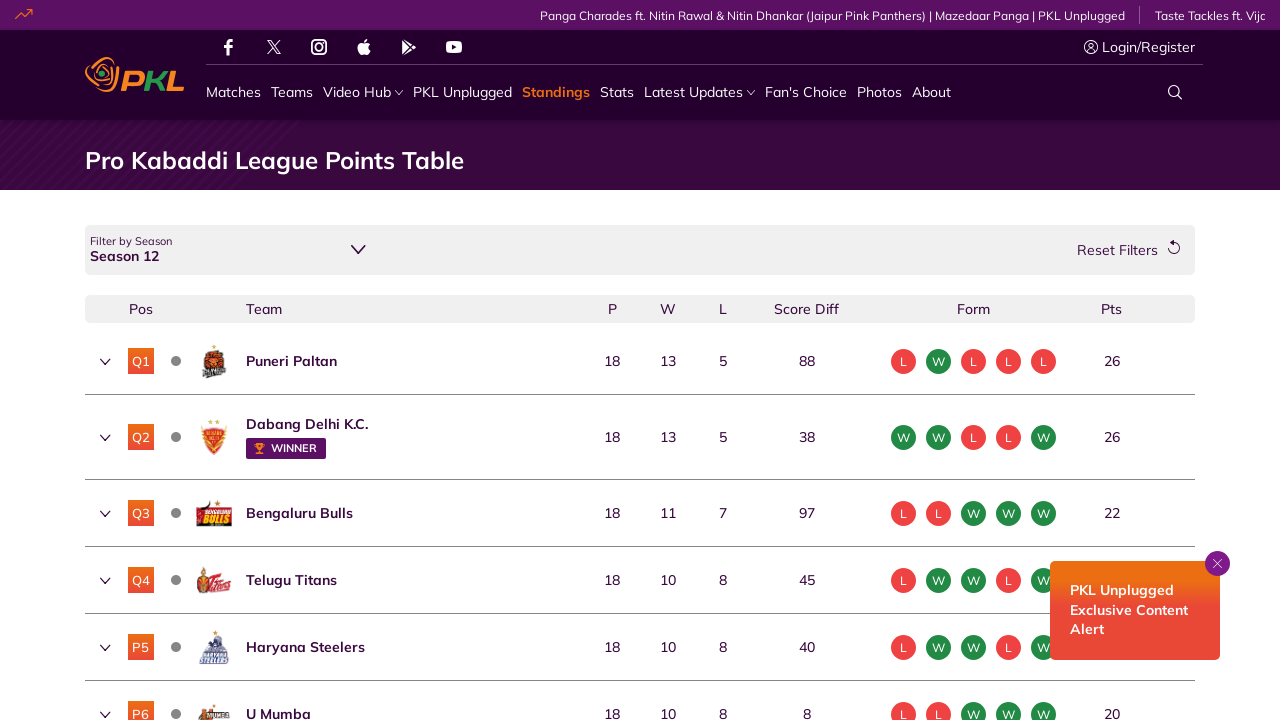

Located all data elements related to Puneri Paltan team
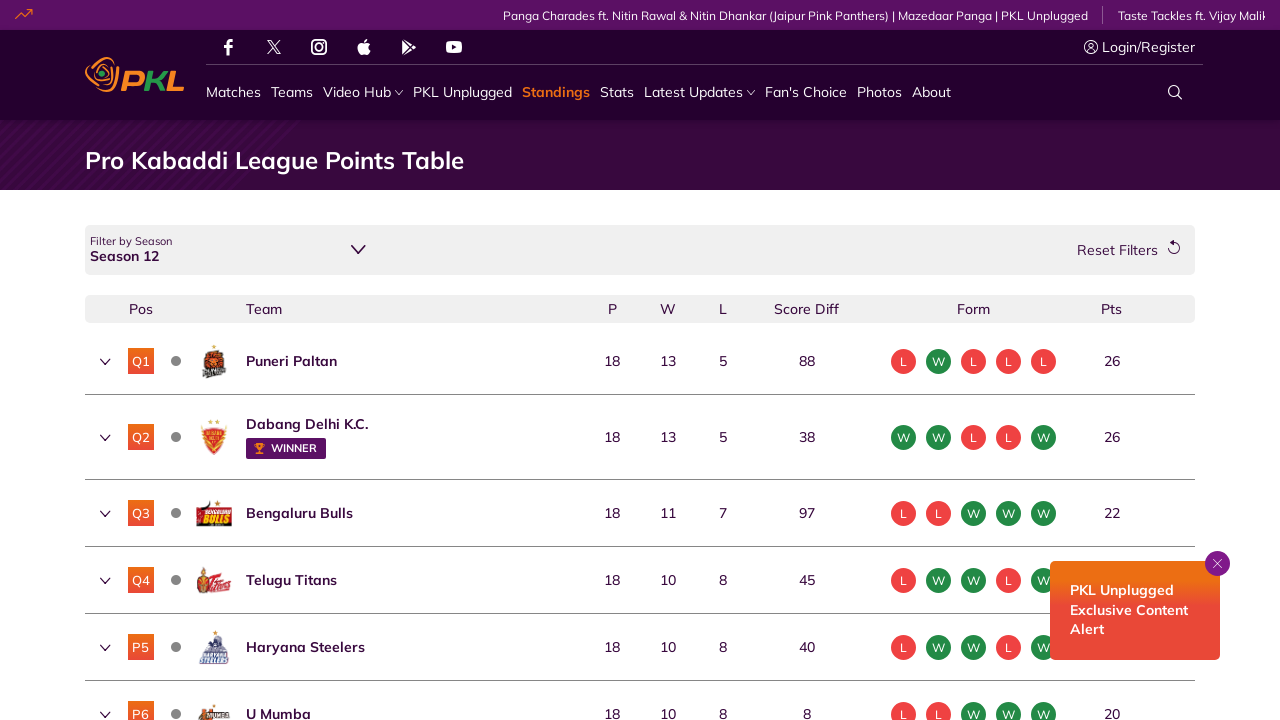

Verified that data elements are present for Puneri Paltan team
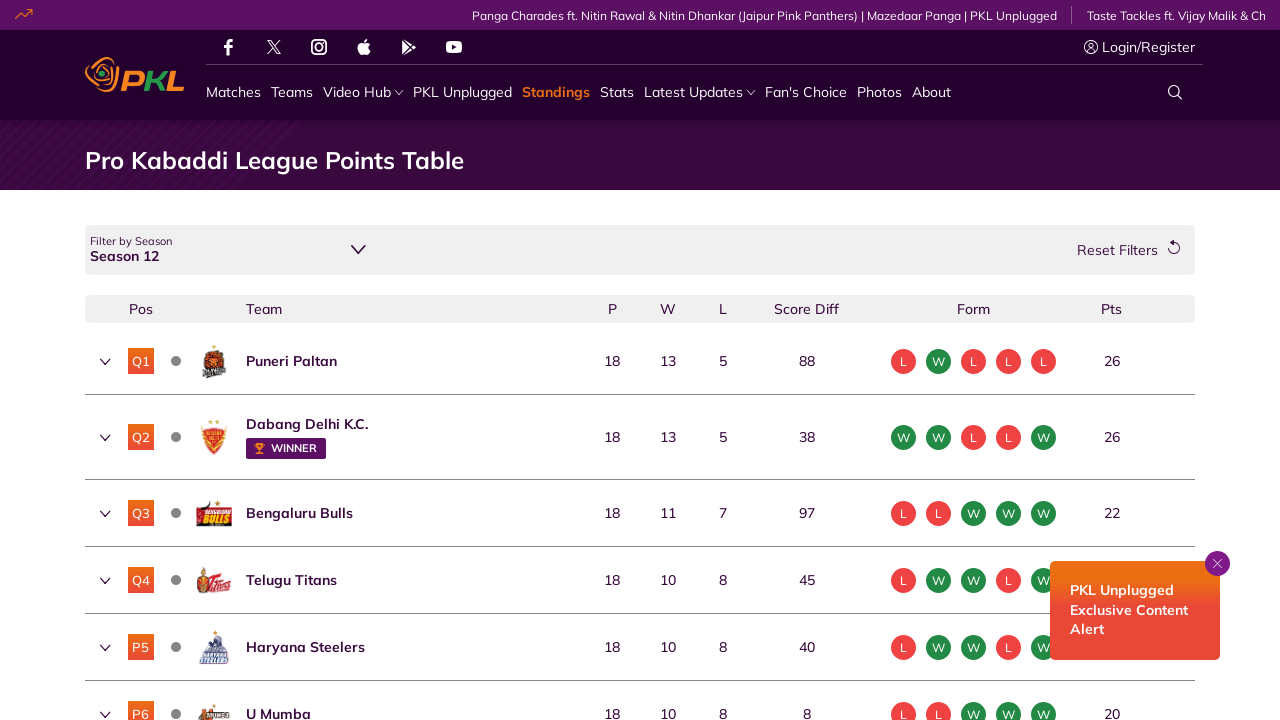

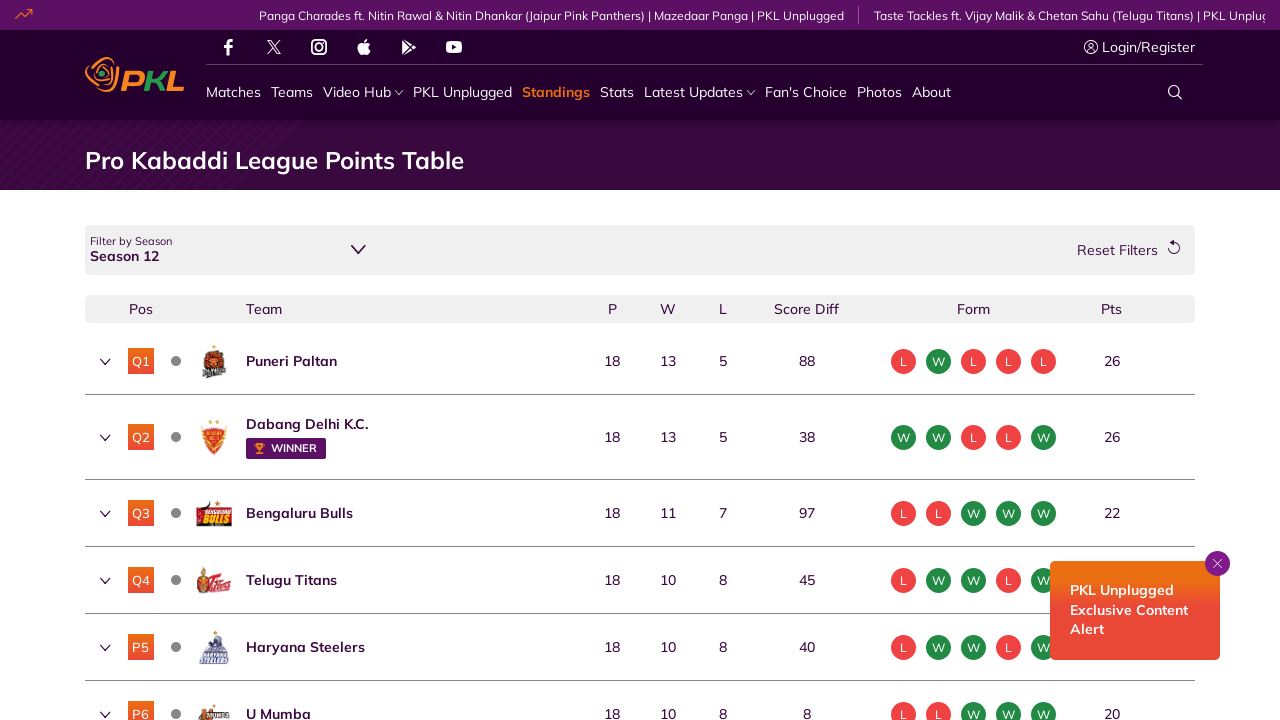